Navigates to a real estate website and verifies the page loads successfully with a status code less than 400

Starting URL: https://real-estate-website-two-eta.vercel.app/

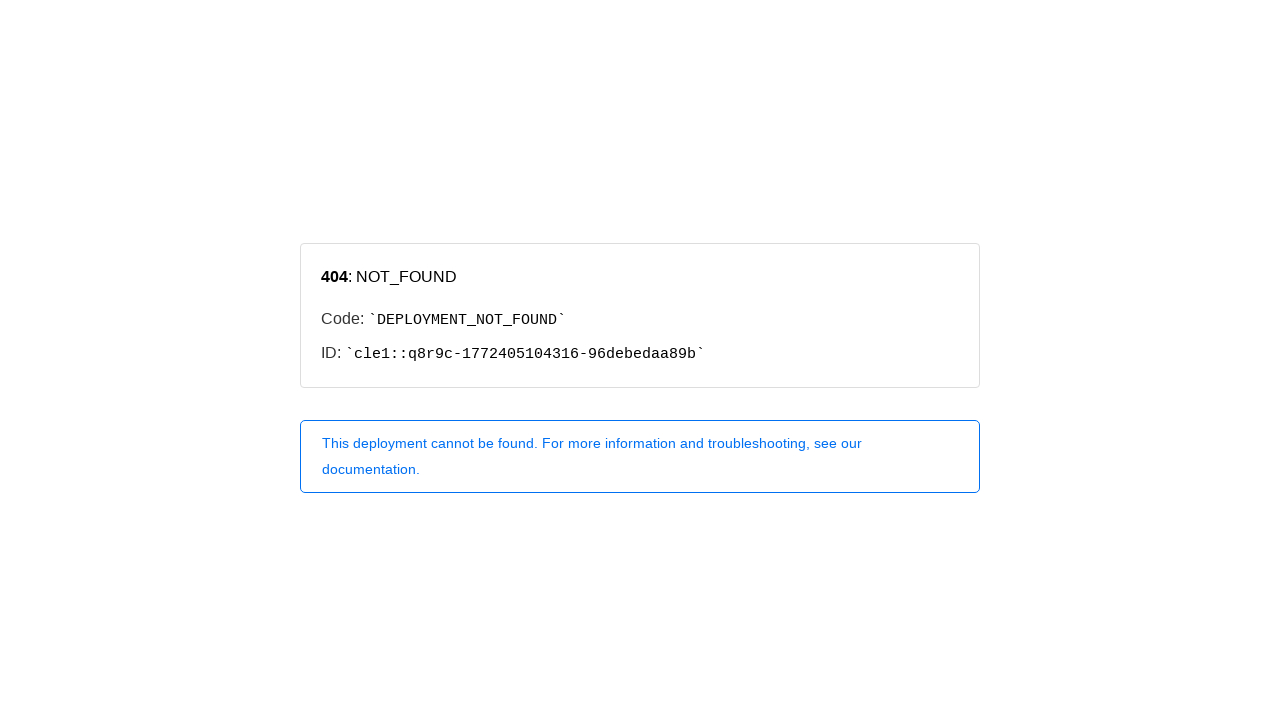

Navigated to real estate website
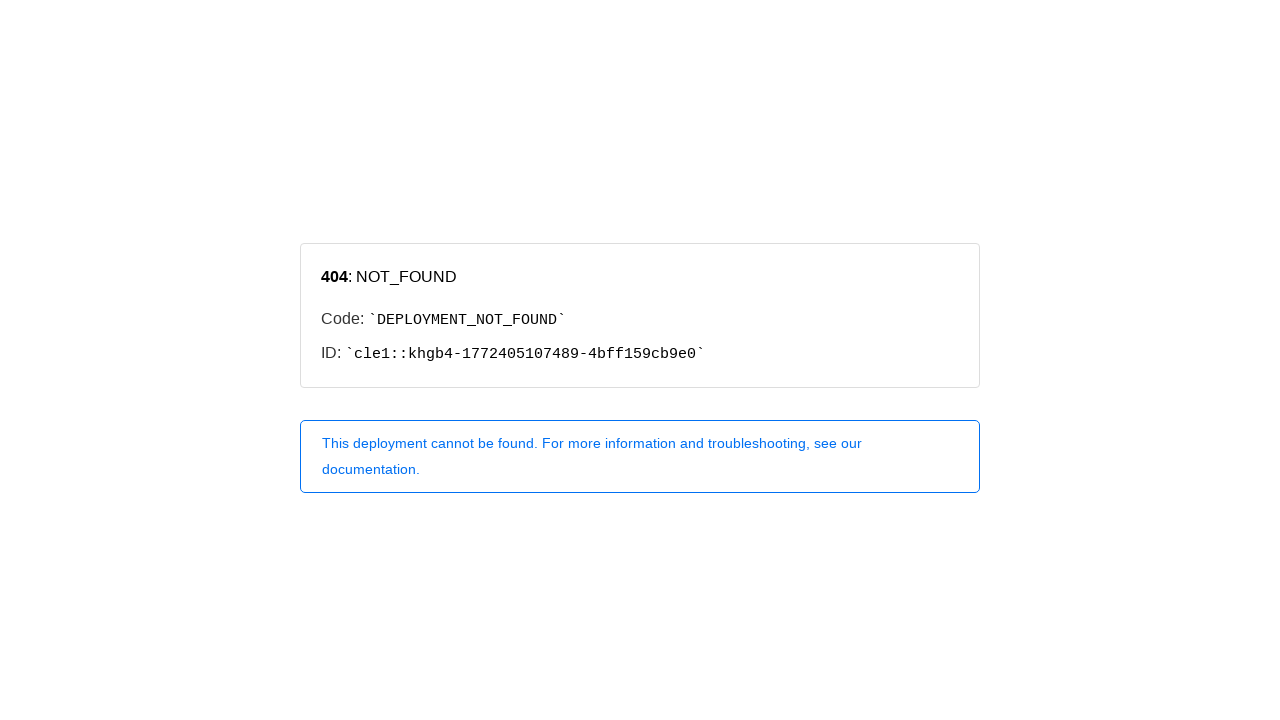

Page DOM content loaded successfully
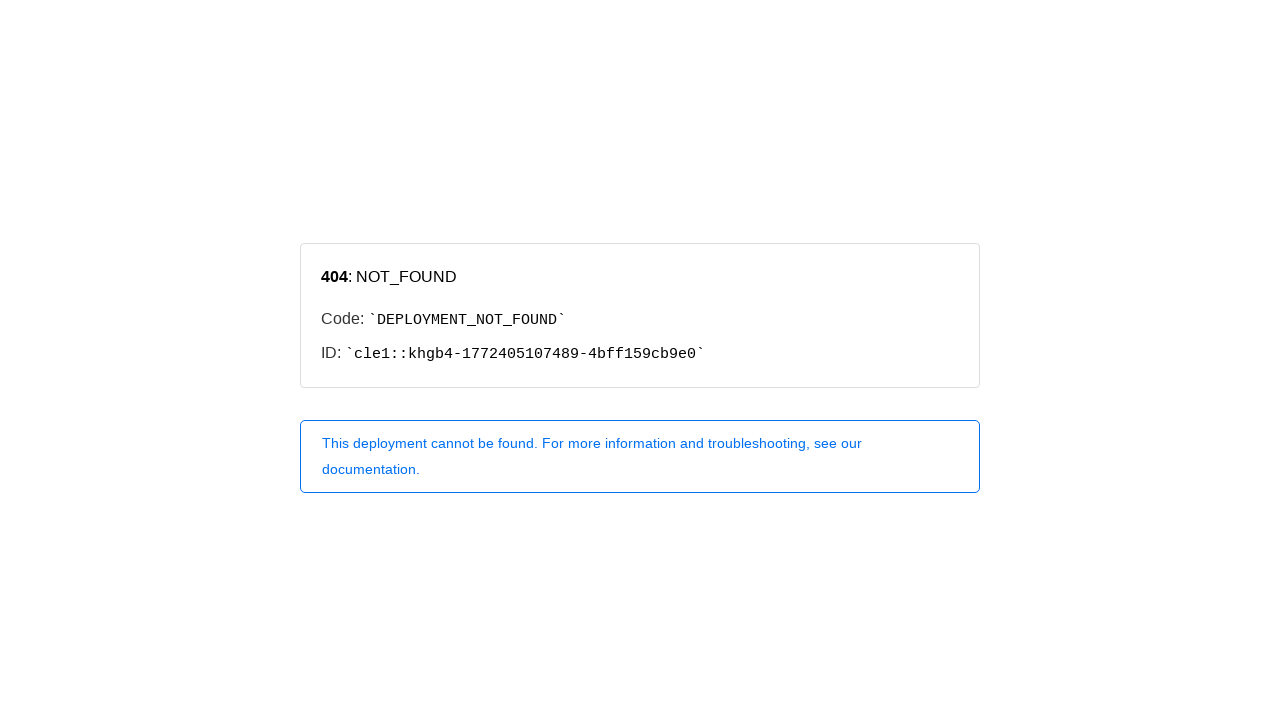

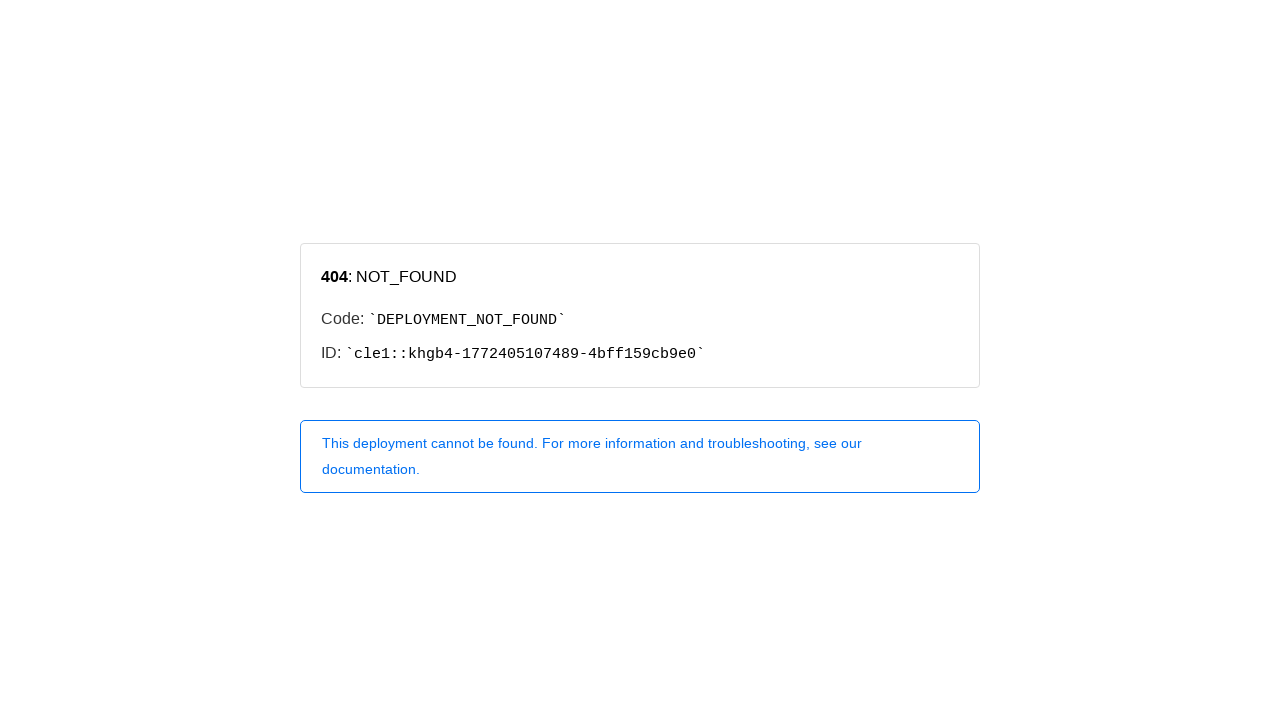